Navigates to the Heroku test app, clicks on "Sortable Data Tables" menu item, and verifies specific values in the data table rows

Starting URL: https://the-internet.herokuapp.com/

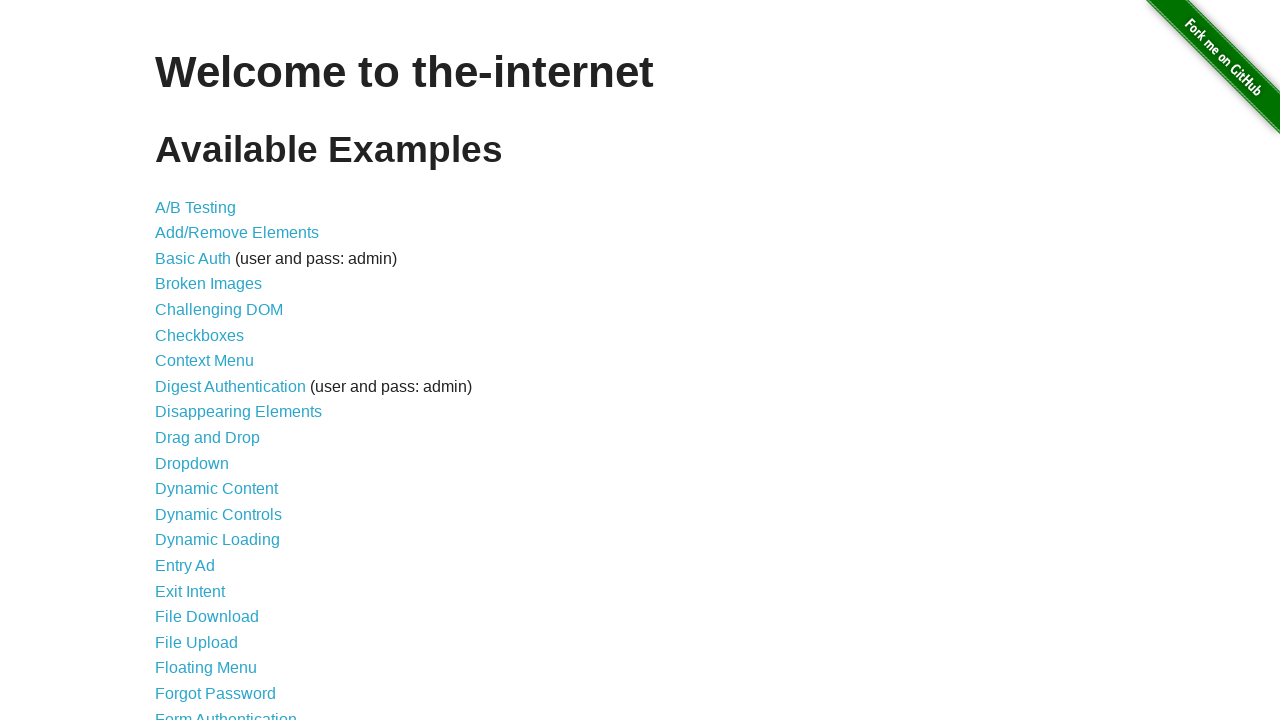

Navigated to Heroku test app homepage
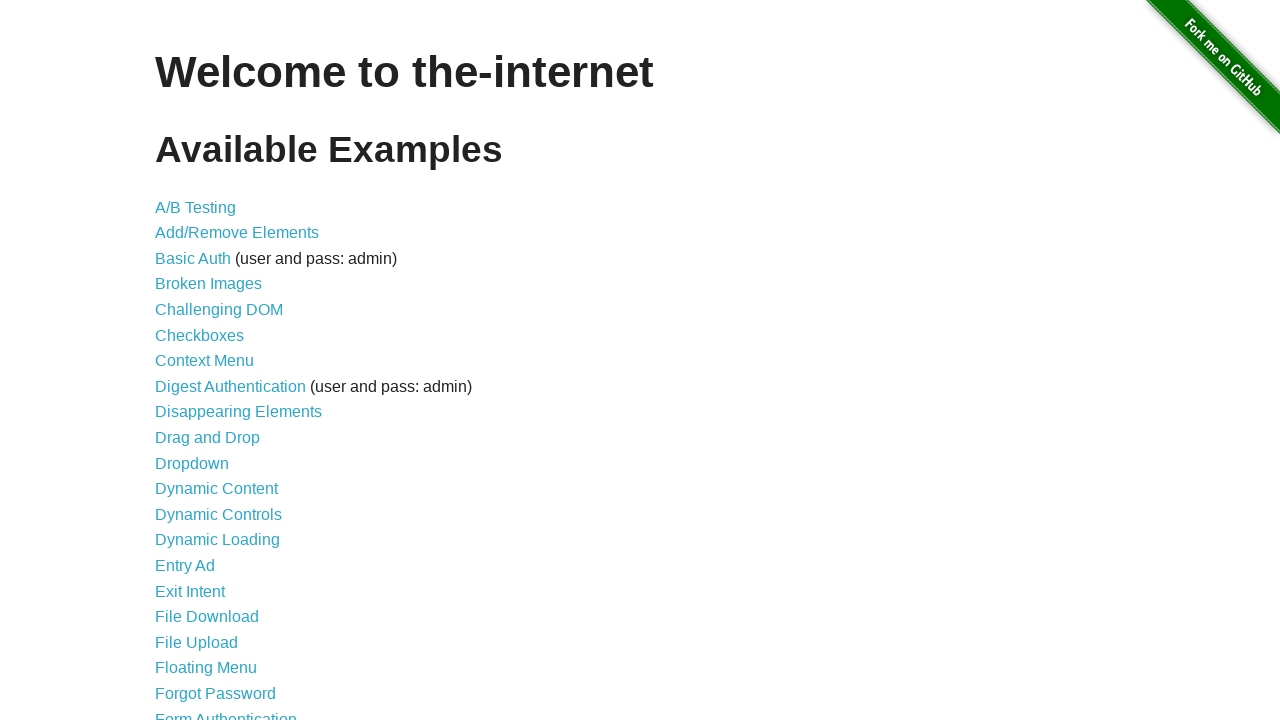

Clicked on 'Sortable Data Tables' menu item at (230, 574) on a:has-text("Sortable Data Tables")
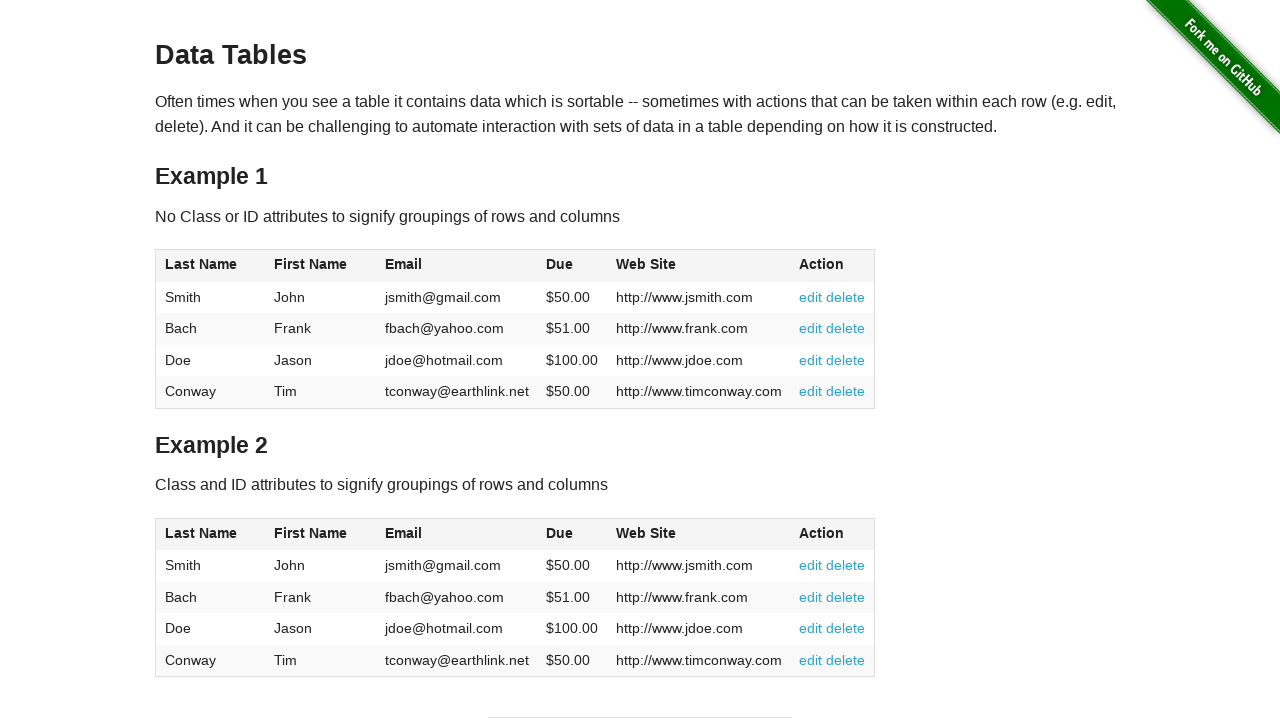

Table #table1 loaded
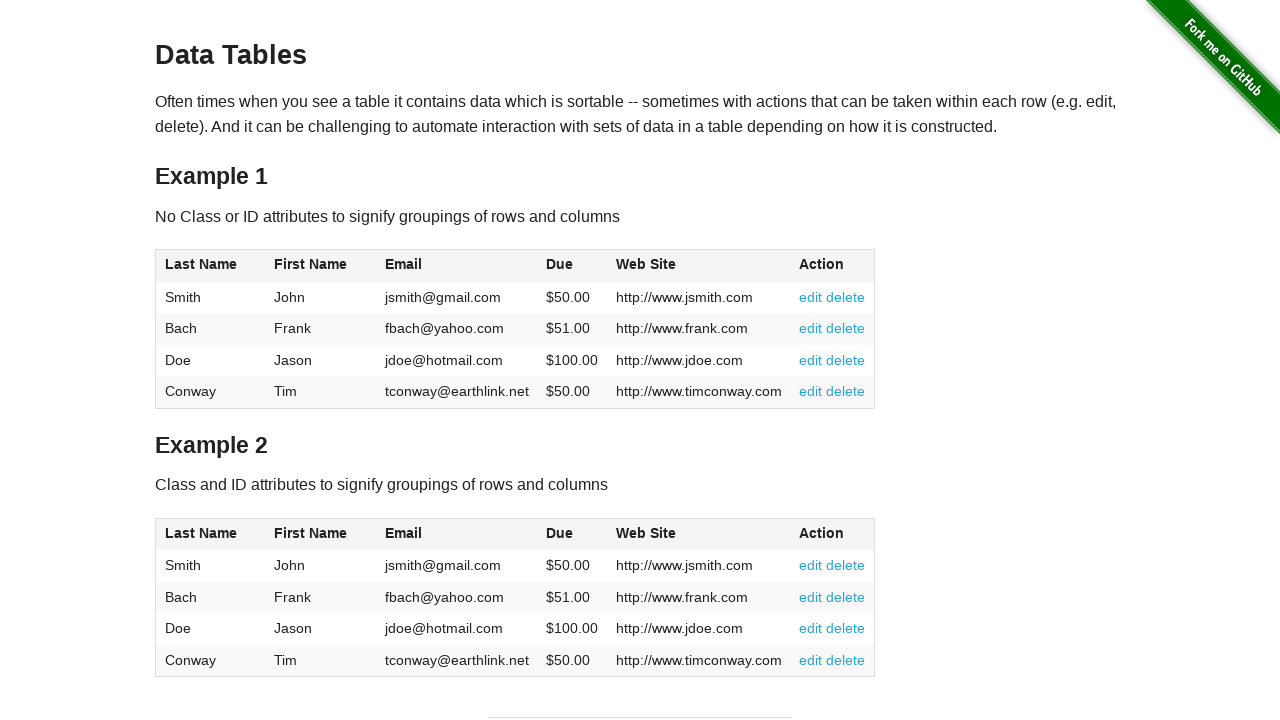

Verified Conway row is present in data table
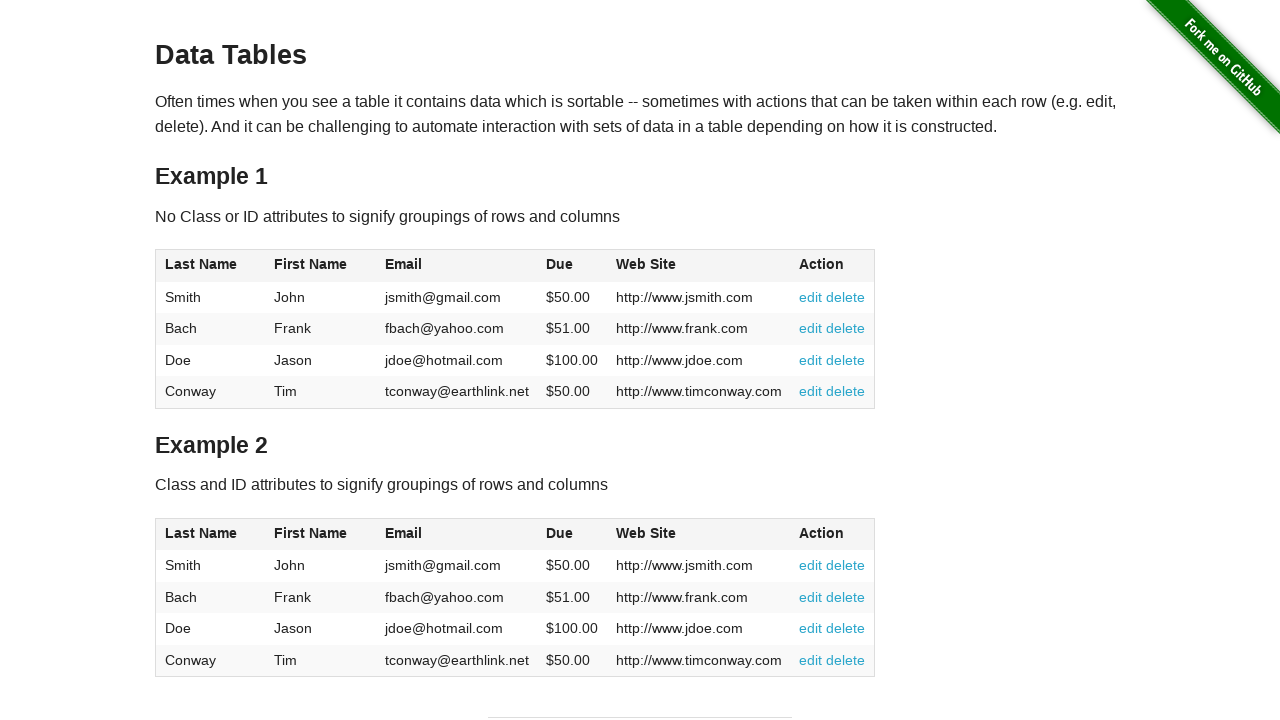

Verified Smith row is present in data table
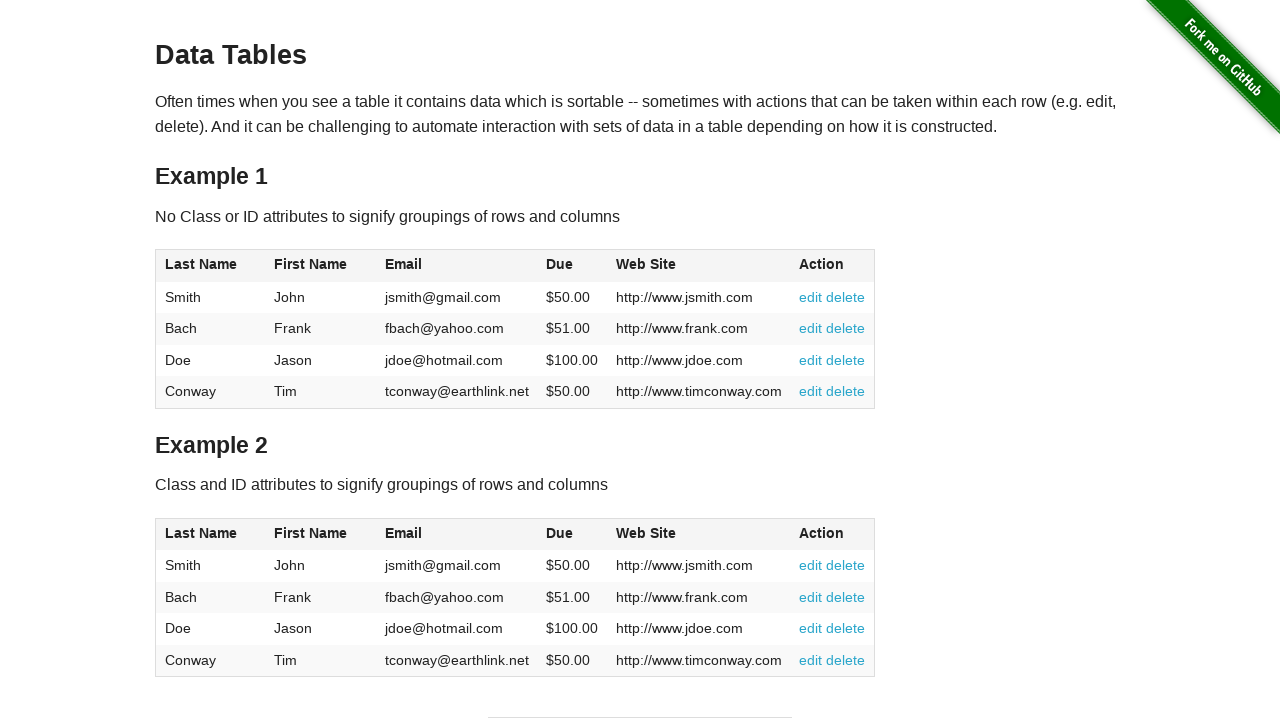

Verified Doe row is present in data table
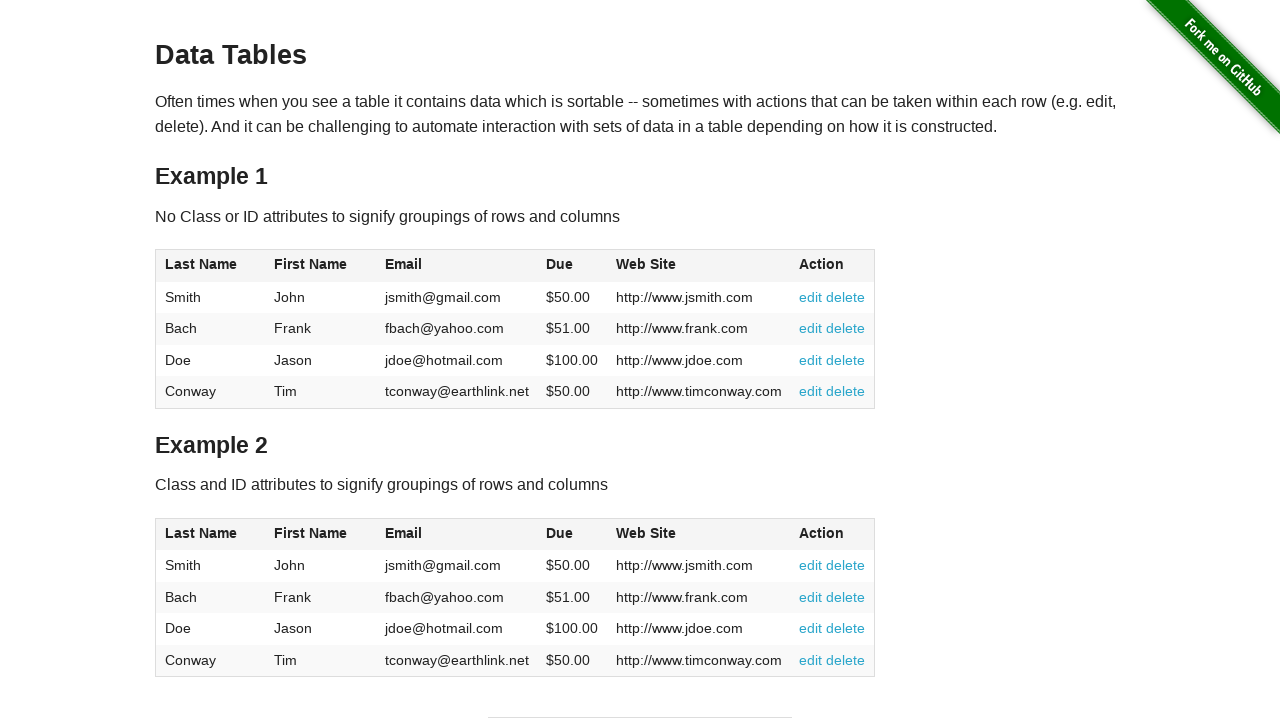

Verified Bach row is present in data table
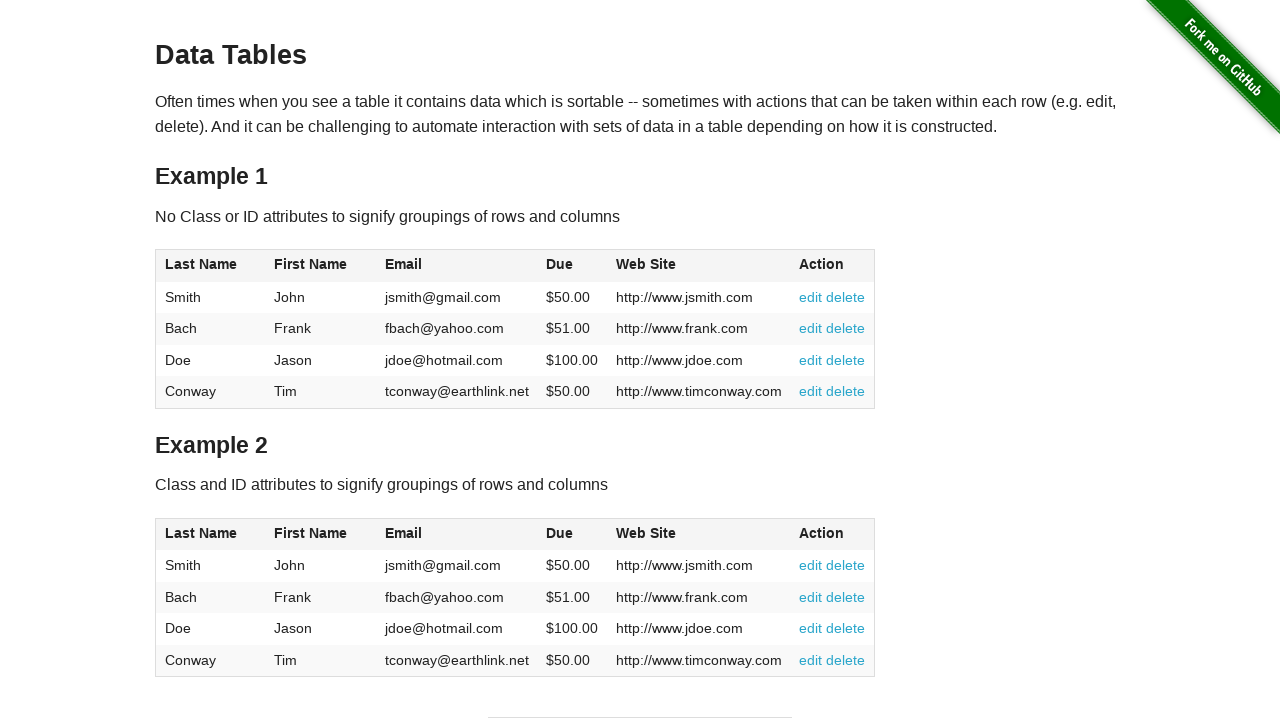

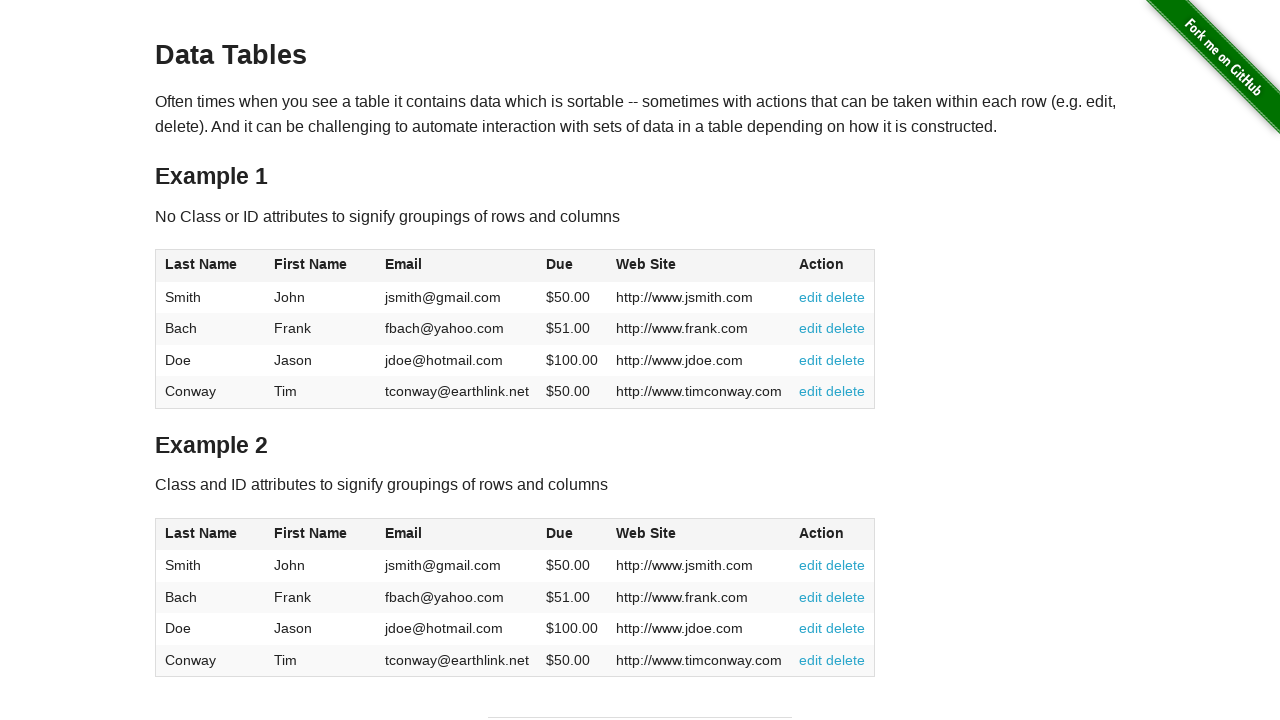